Tests handling of a timed alert that appears after a delay, waiting for it to appear and then accepting it.

Starting URL: https://demoqa.com/alerts

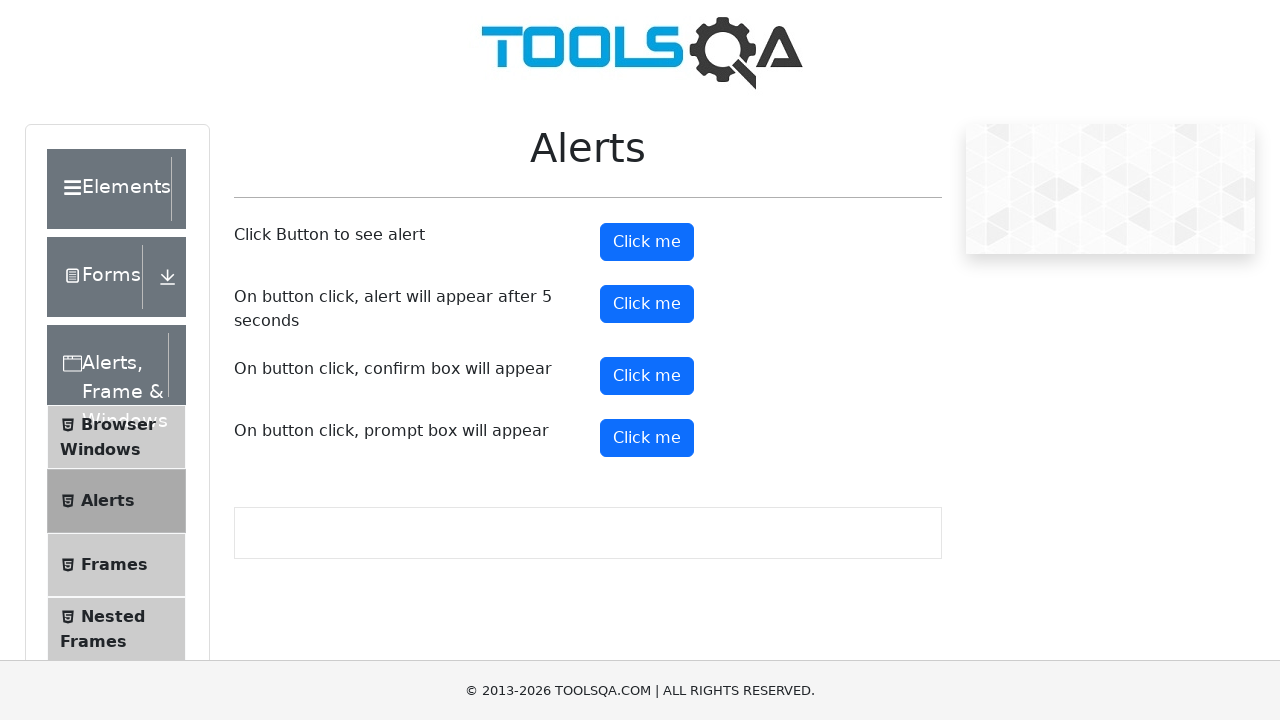

Set up dialog handler to automatically accept alerts
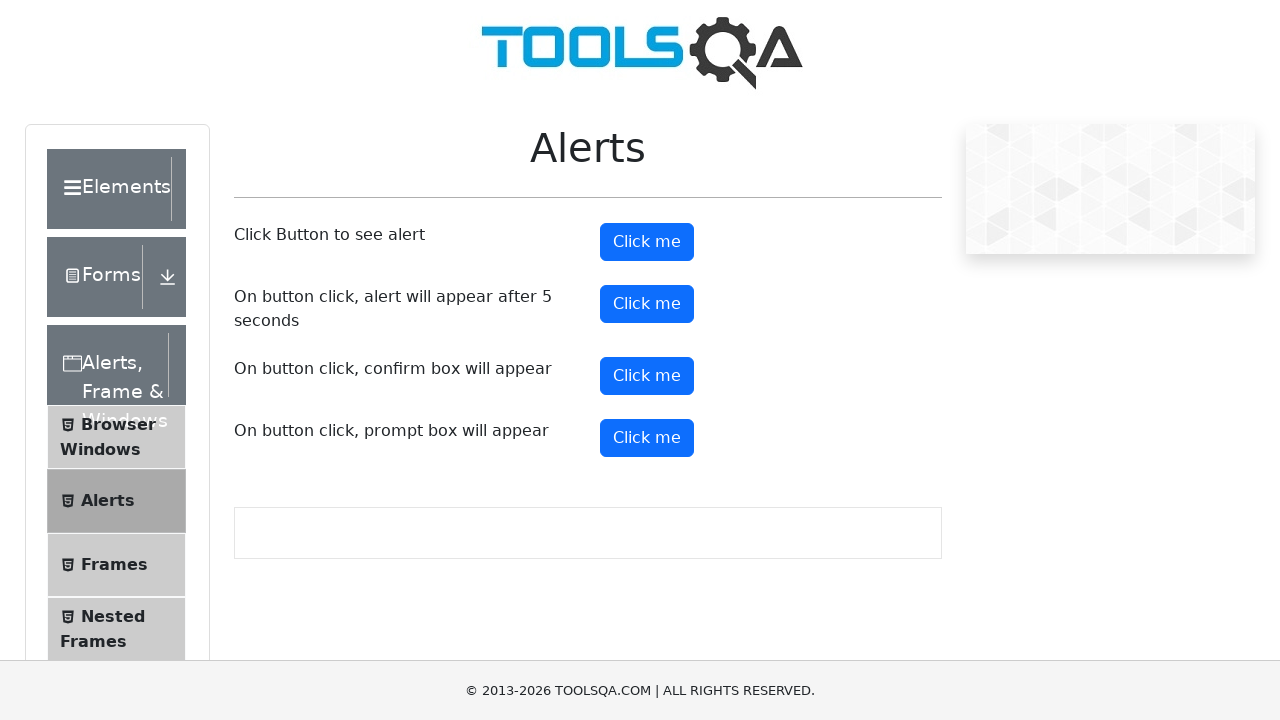

Clicked button to trigger timed alert at (647, 304) on #timerAlertButton
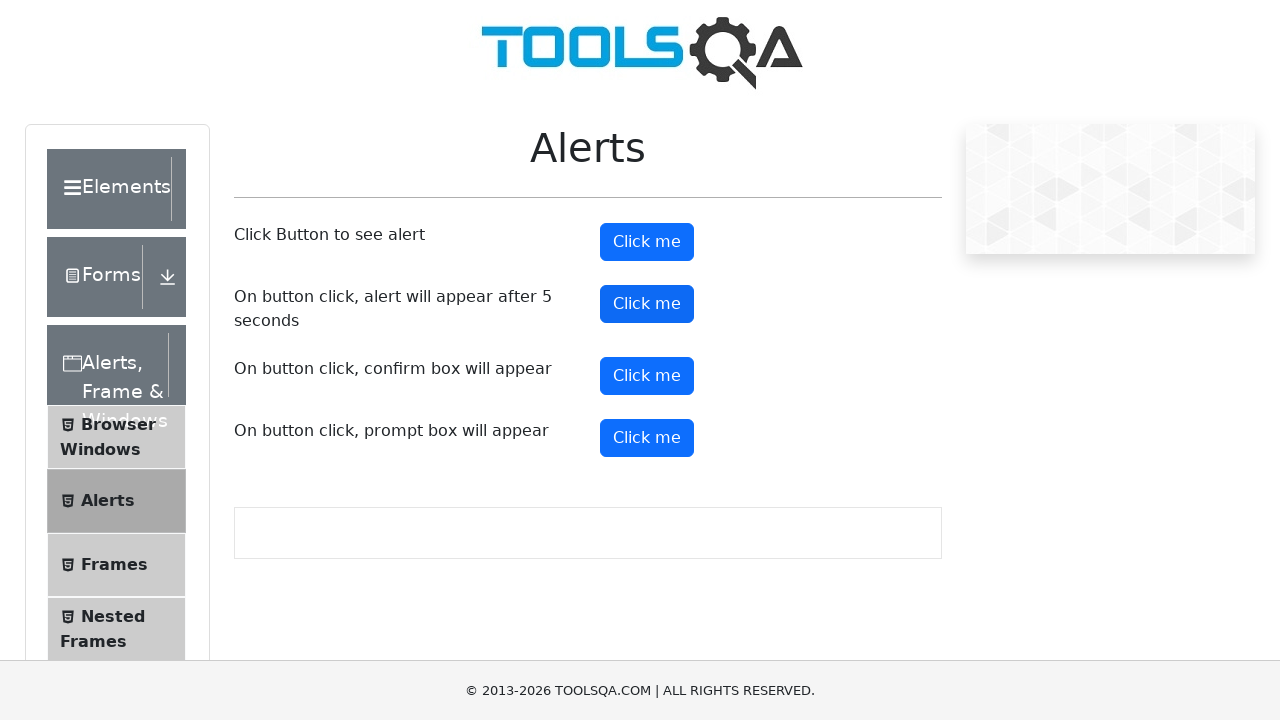

Waited 6 seconds for timed alert to appear and be accepted
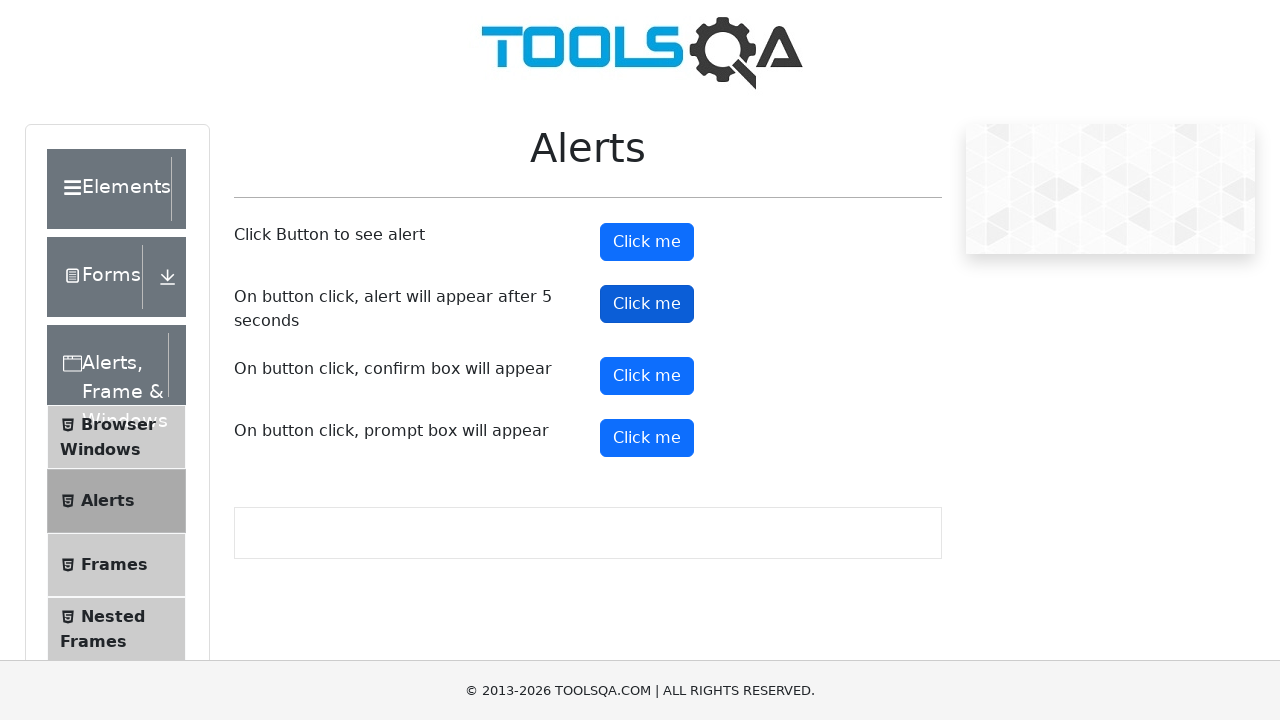

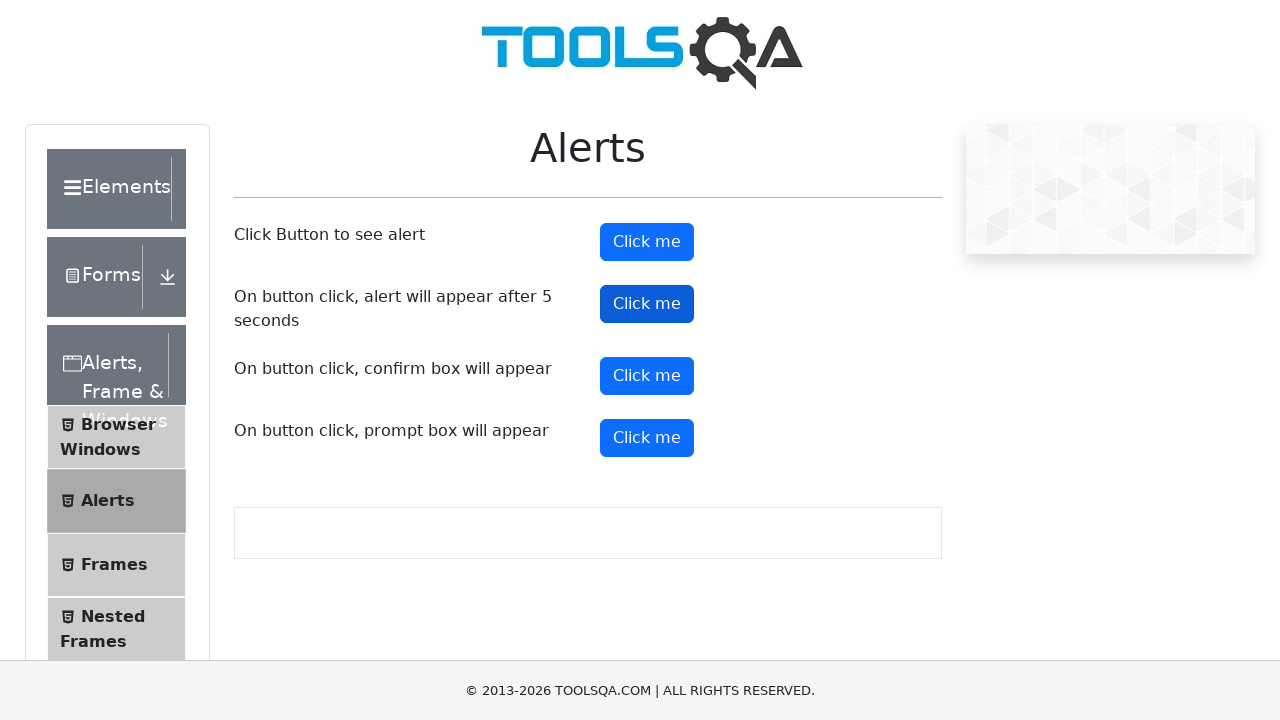